Tests the search functionality on a Progressive Web App books demo site by entering a search query into the search input field located within a shadow DOM element.

Starting URL: https://books-pwakit.appspot.com/

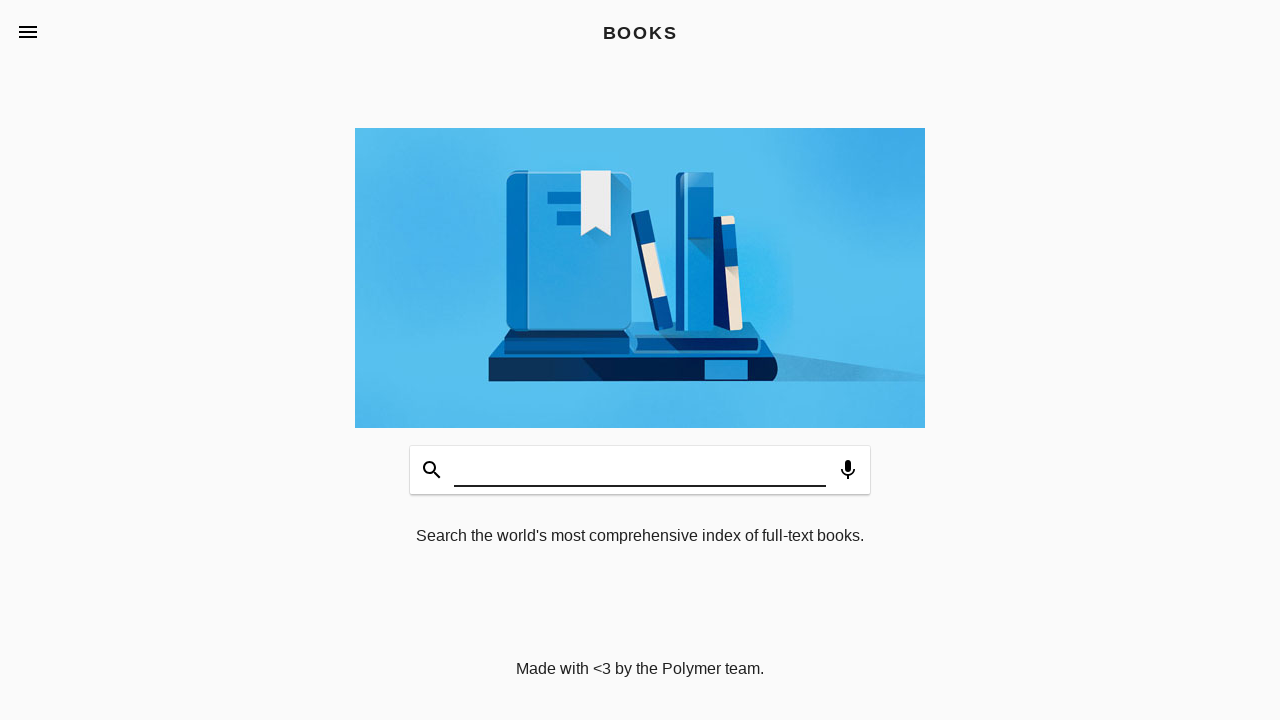

Waited for book-app component to load
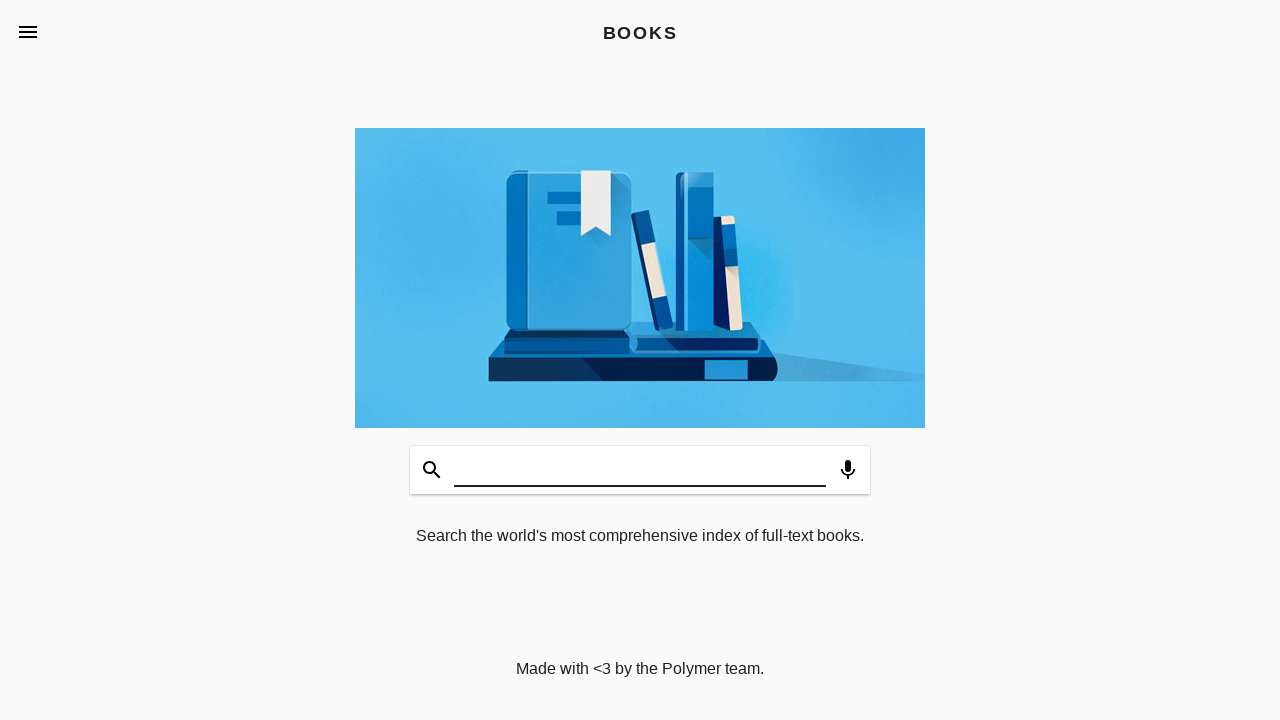

Filled search input in shadow DOM with 'Basitmis degil mi?'
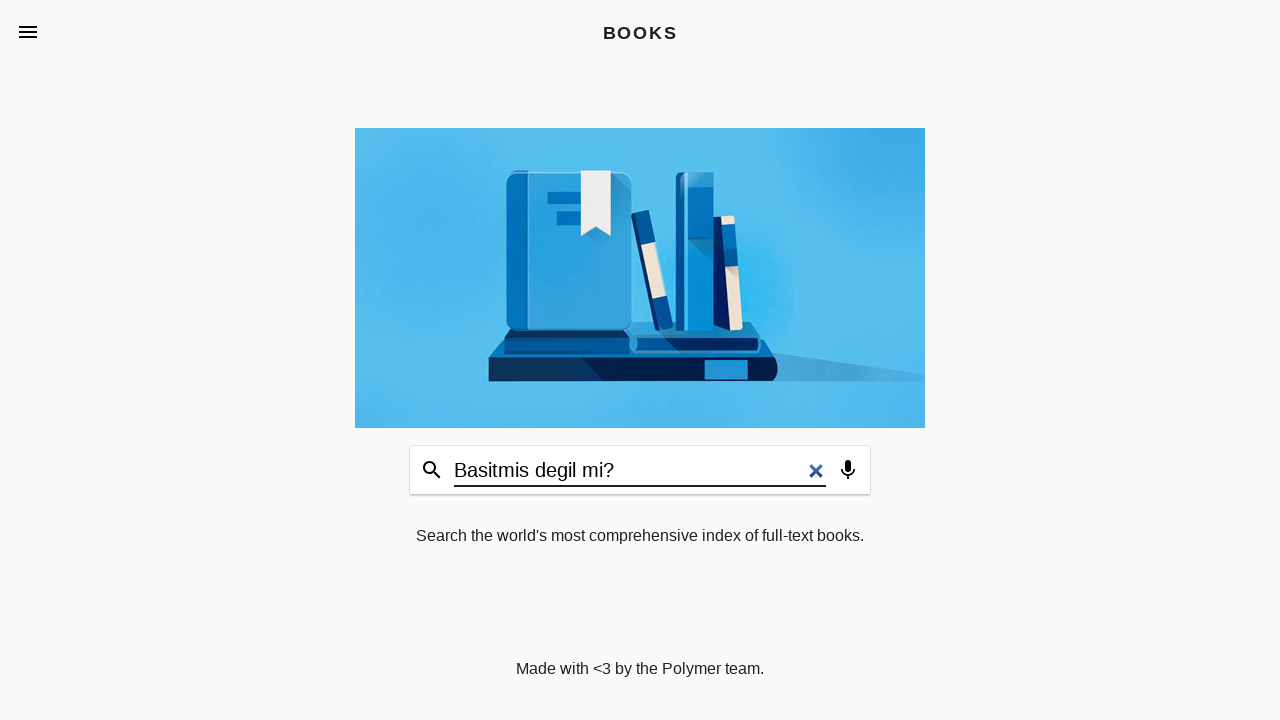

Dispatched input event to trigger search functionality
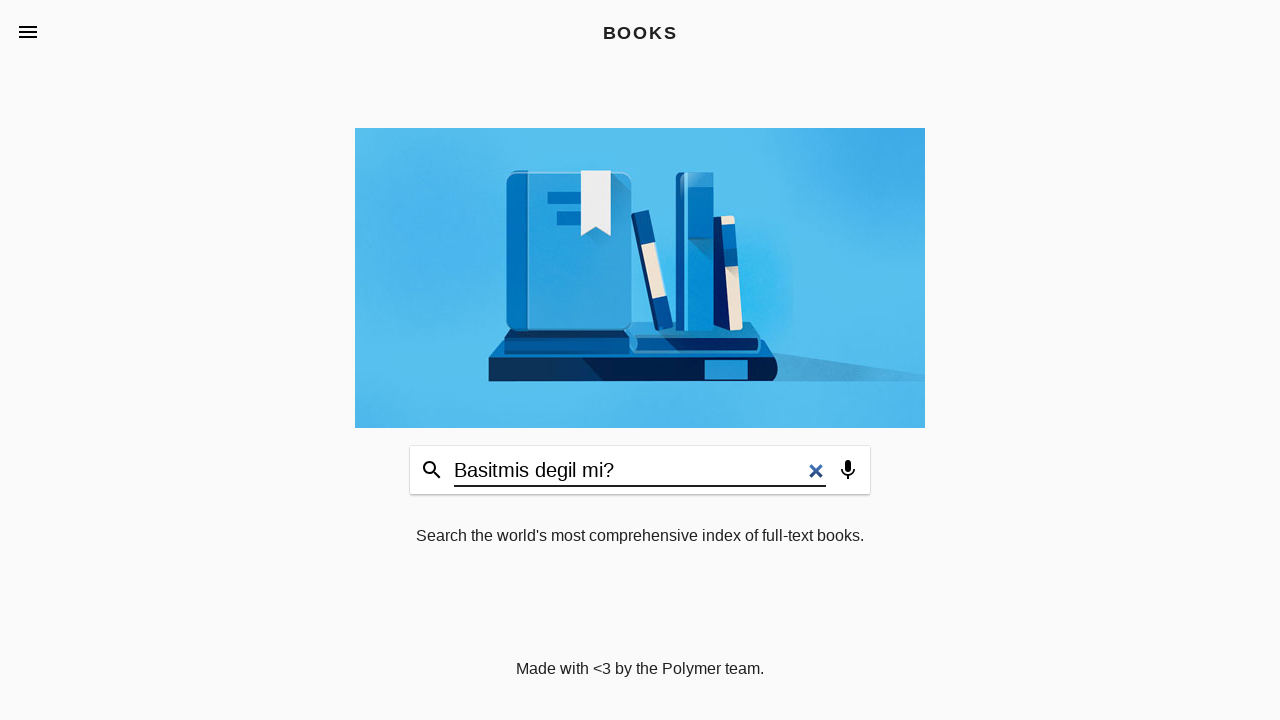

Waited 1000ms for search results to process
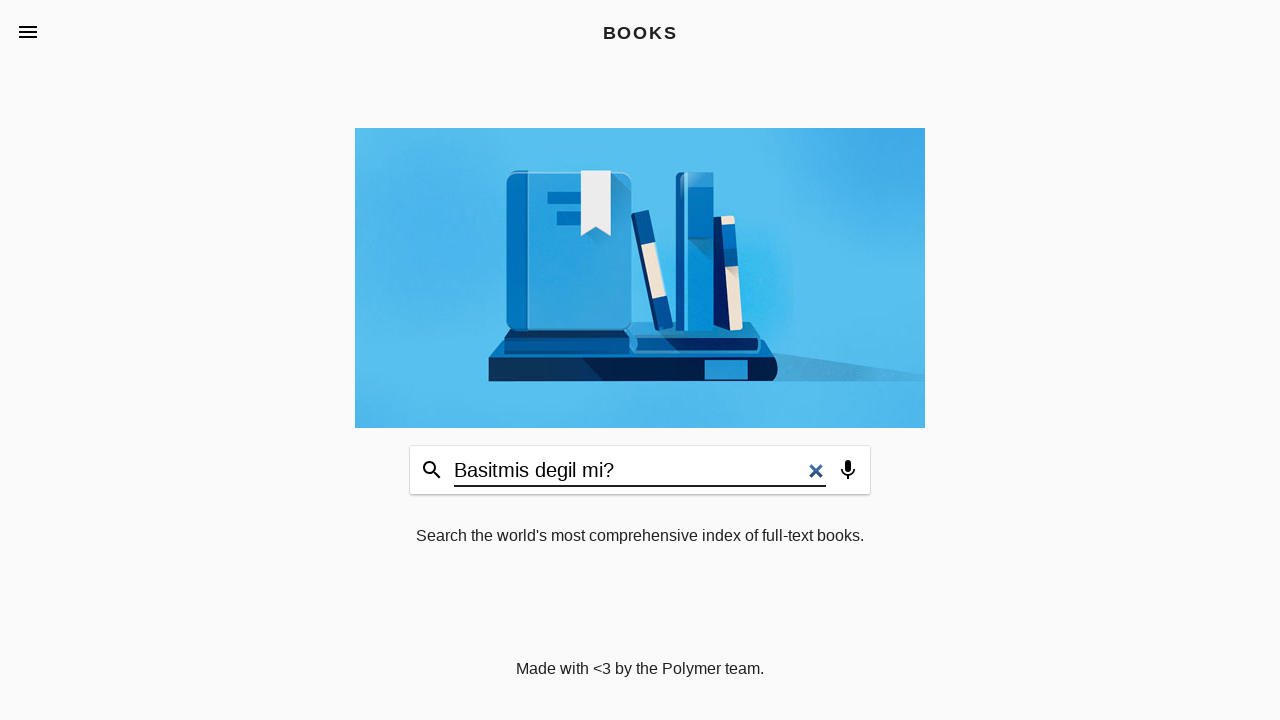

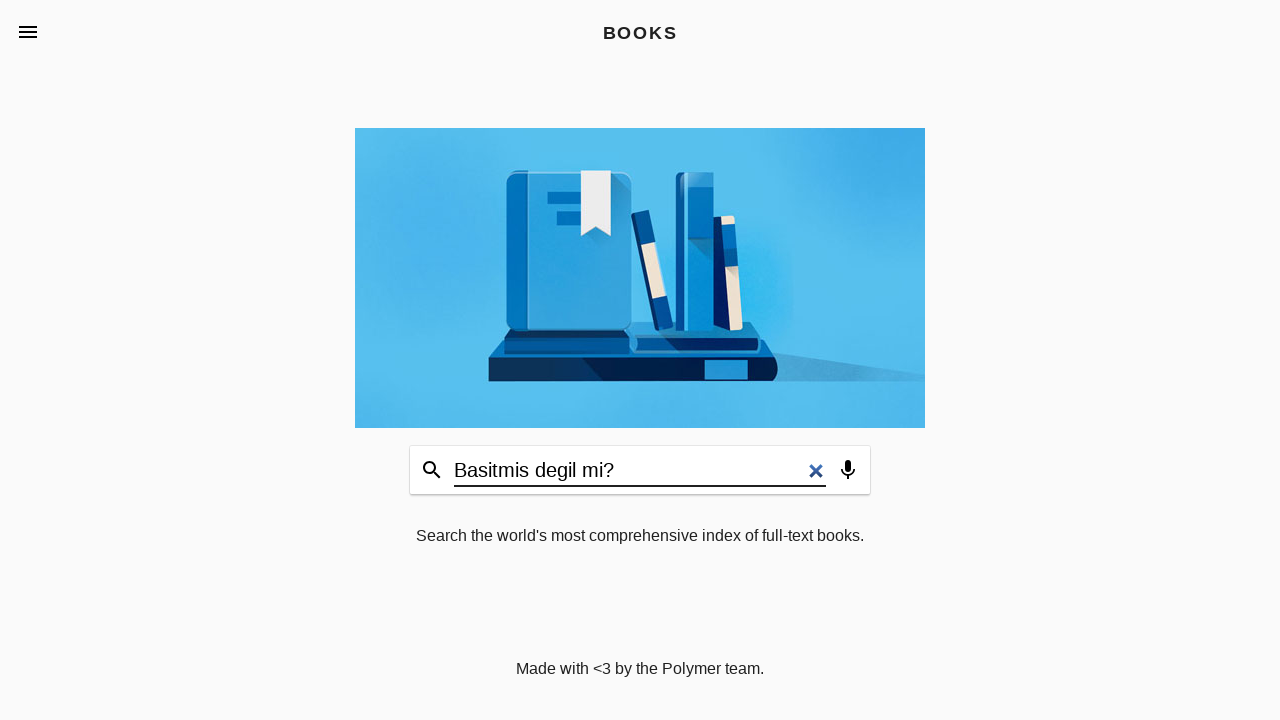